Simple browser launch test that navigates to the Kemper insurance website homepage

Starting URL: https://www.kemper.com/

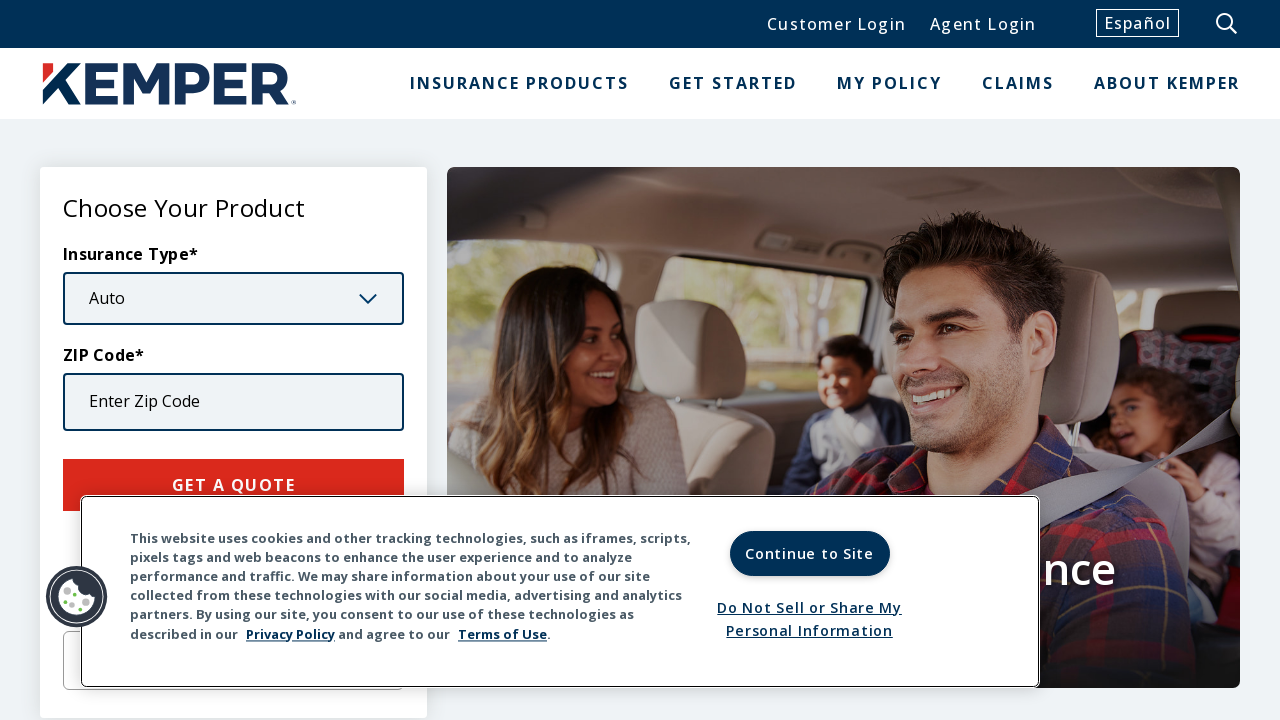

Waited for page to reach domcontentloaded state on Kemper insurance homepage
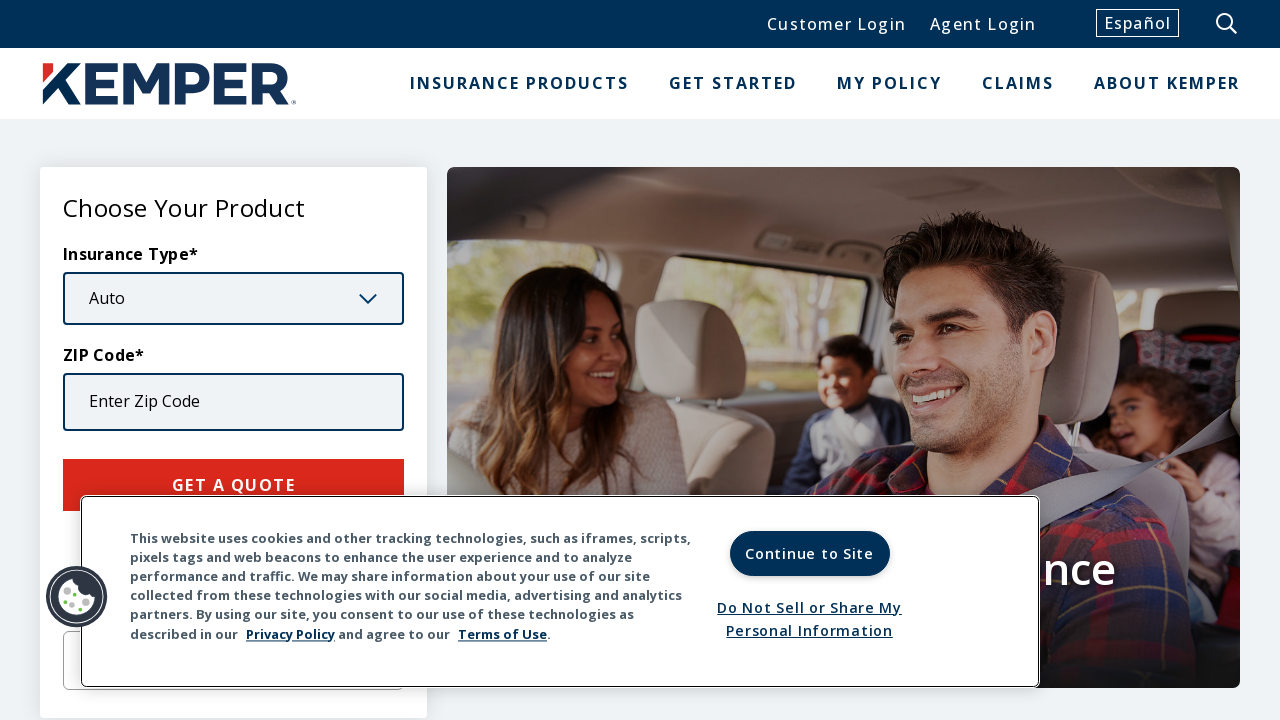

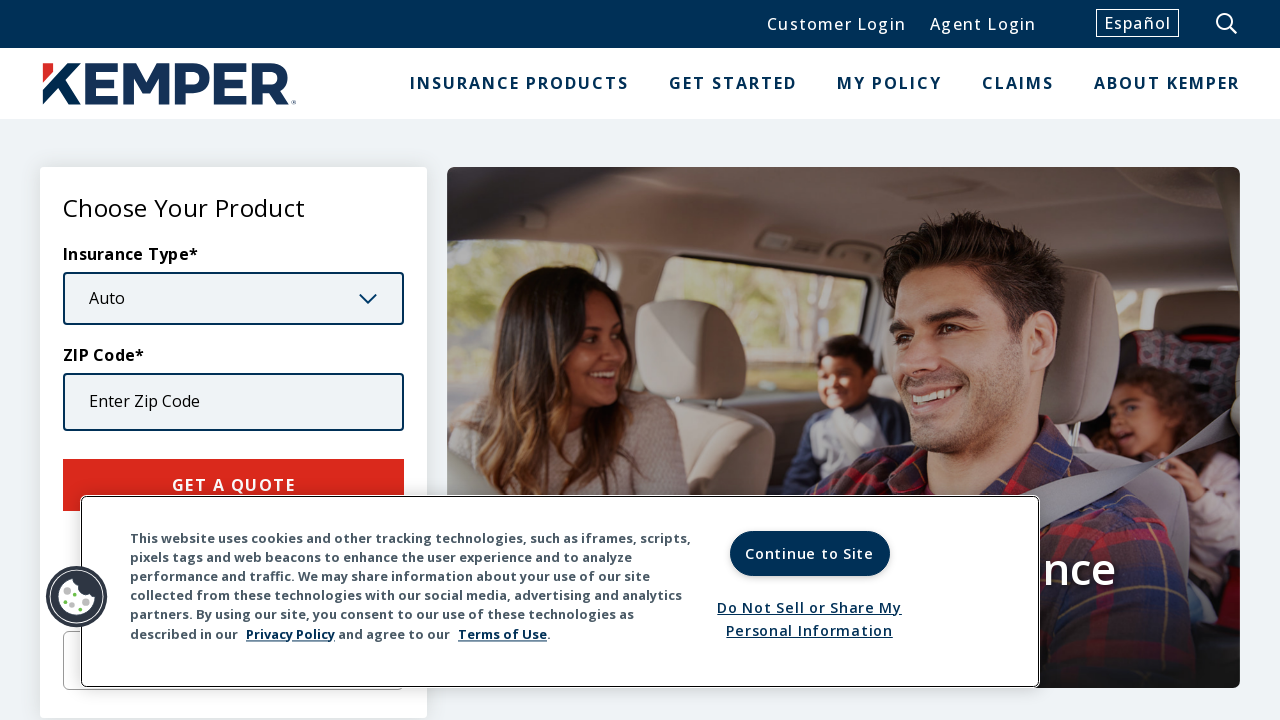